Tests state dropdown selection by selecting different states using various methods (visible text, value, index) and verifying the final selection

Starting URL: https://practice.cydeo.com/dropdown

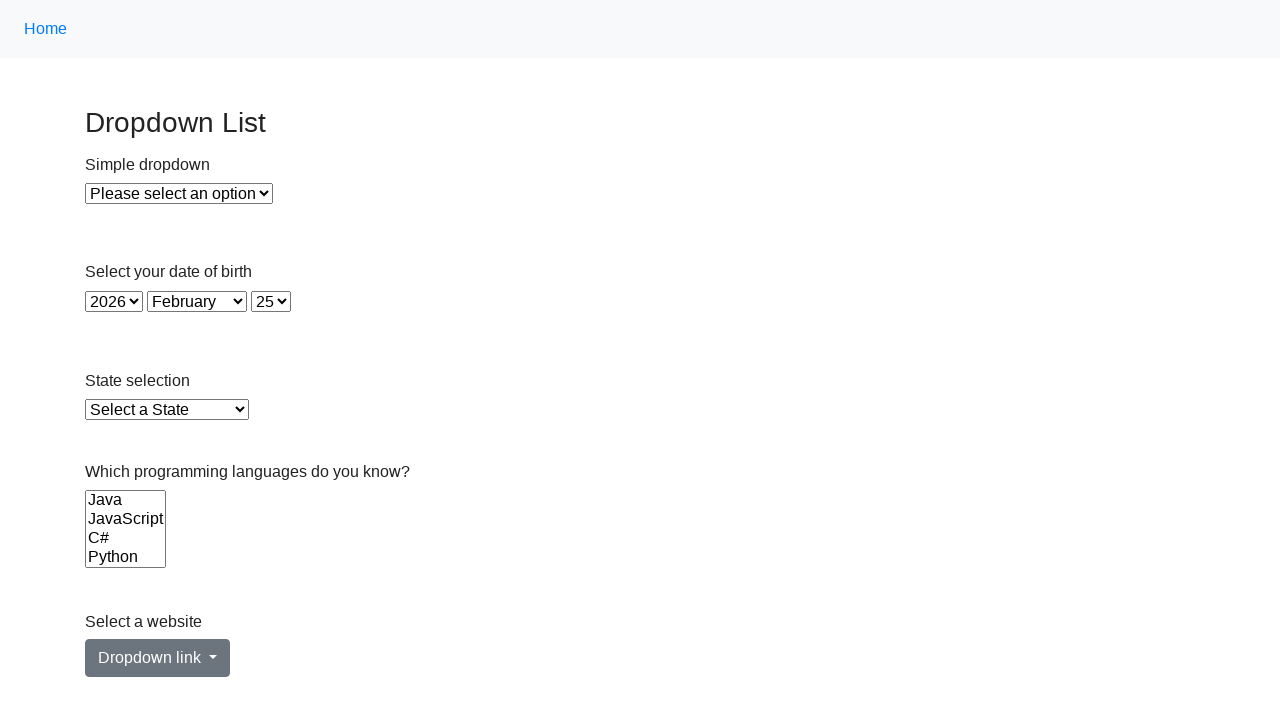

Located state dropdown element
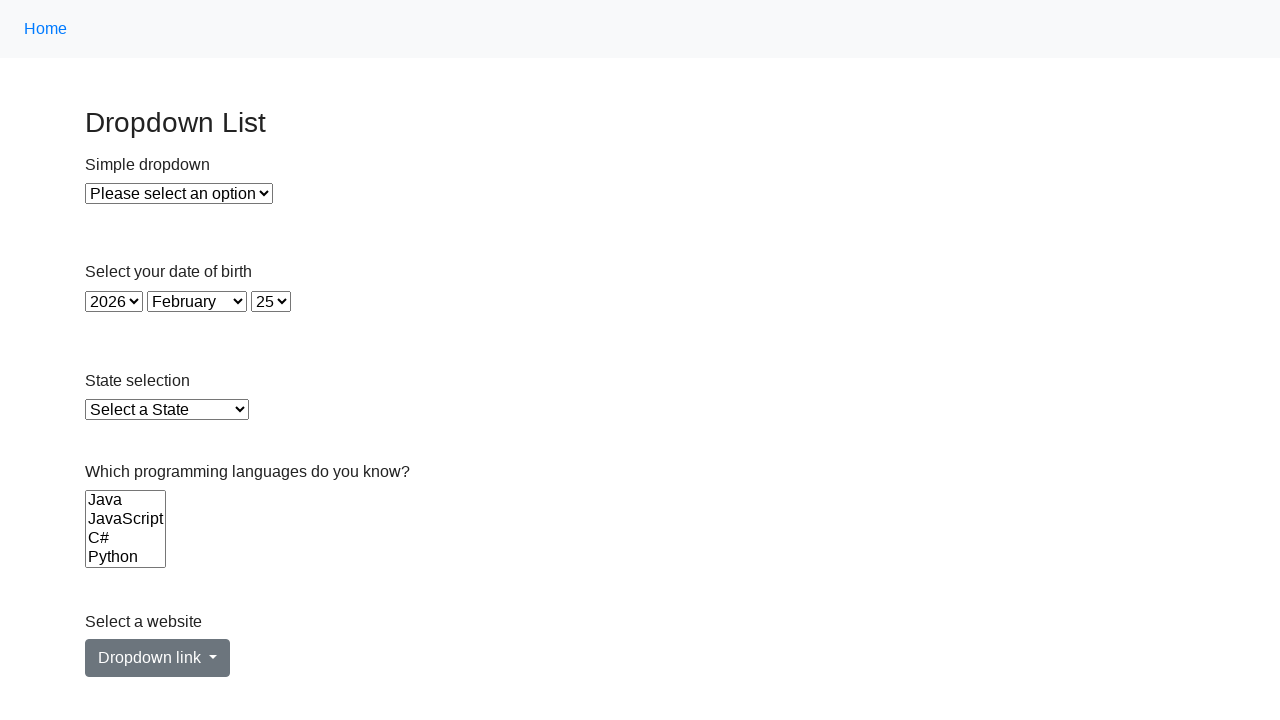

Selected Illinois from state dropdown by visible text on select#state
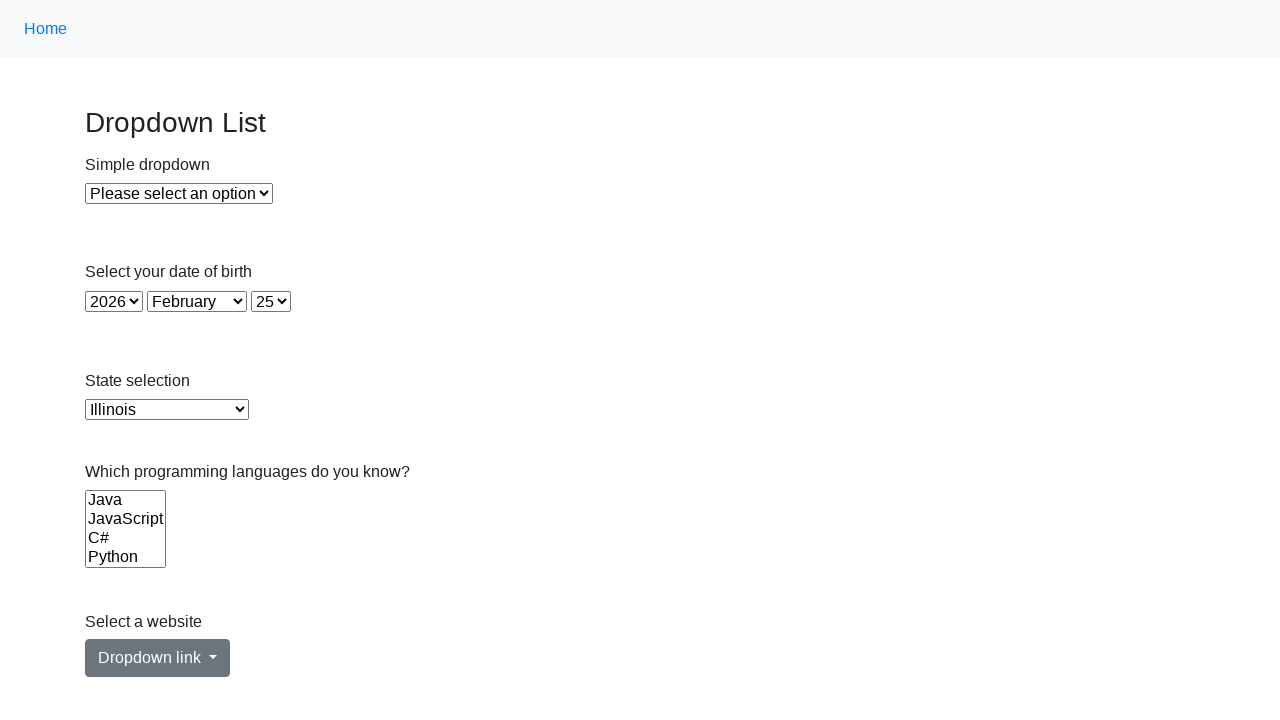

Selected Virginia from state dropdown by value 'VA' on select#state
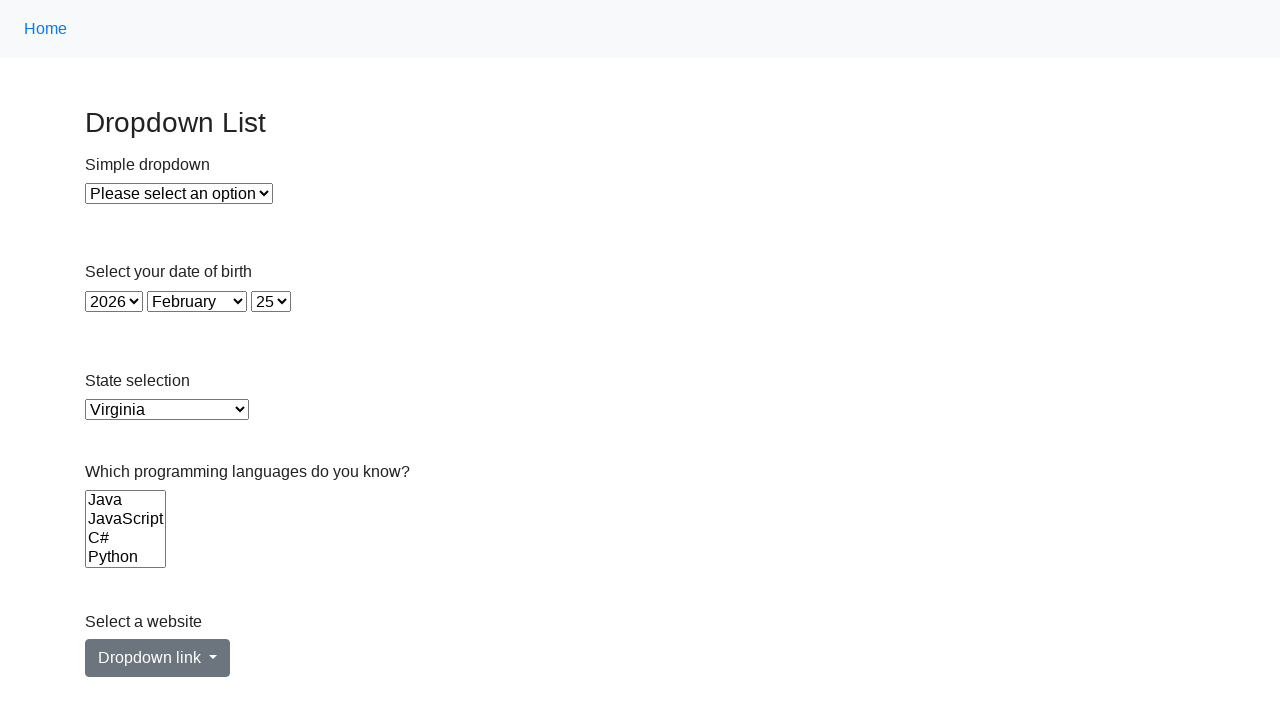

Selected California from state dropdown by index 5 on select#state
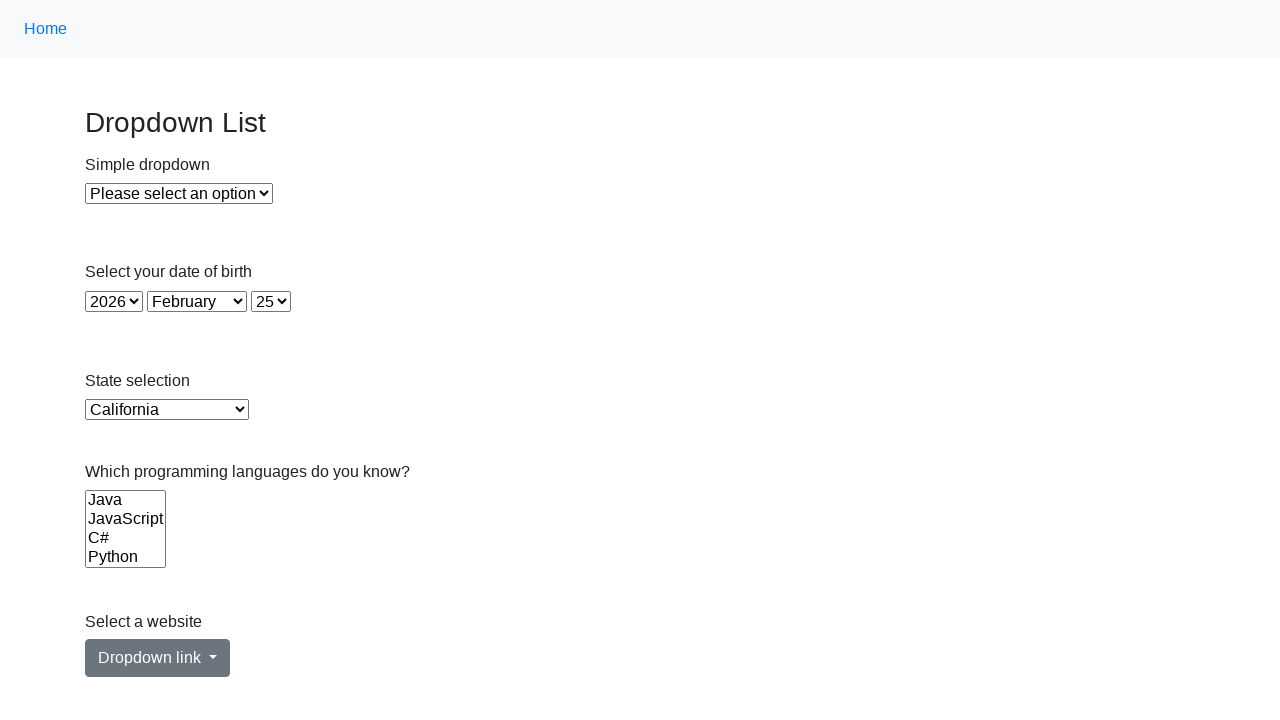

Located the checked option in state dropdown
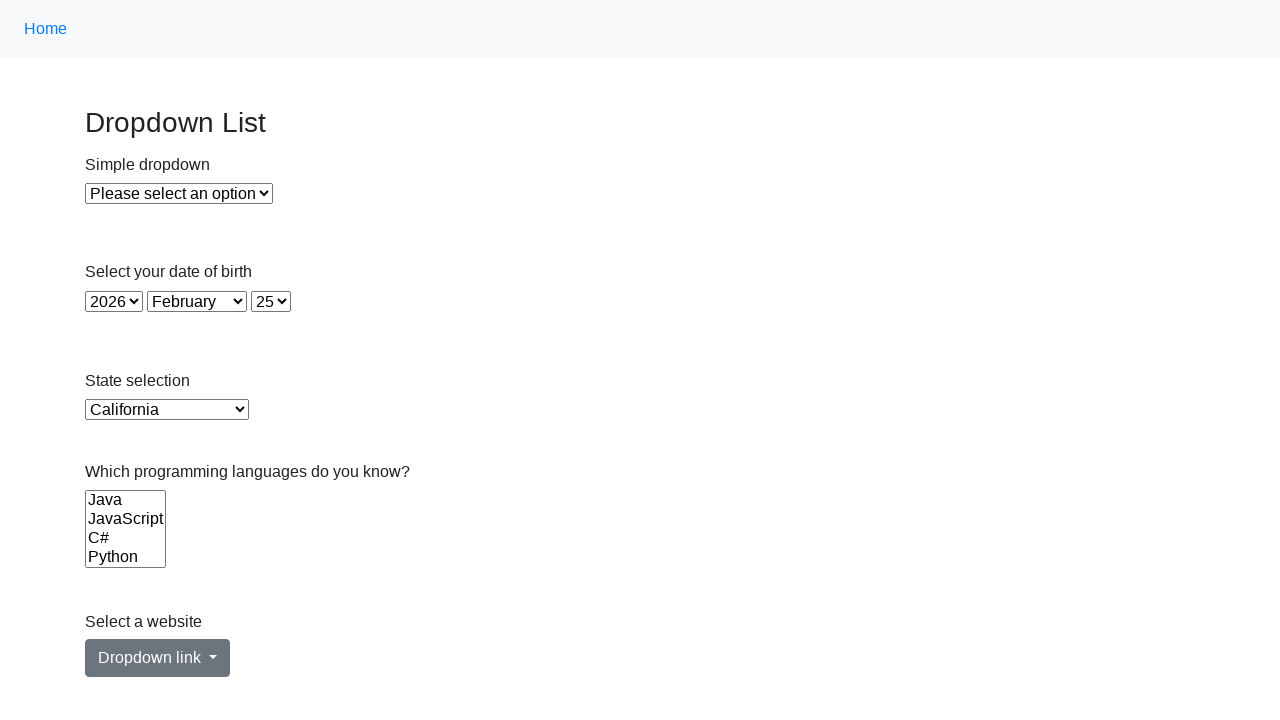

Verified that California is the final selected state
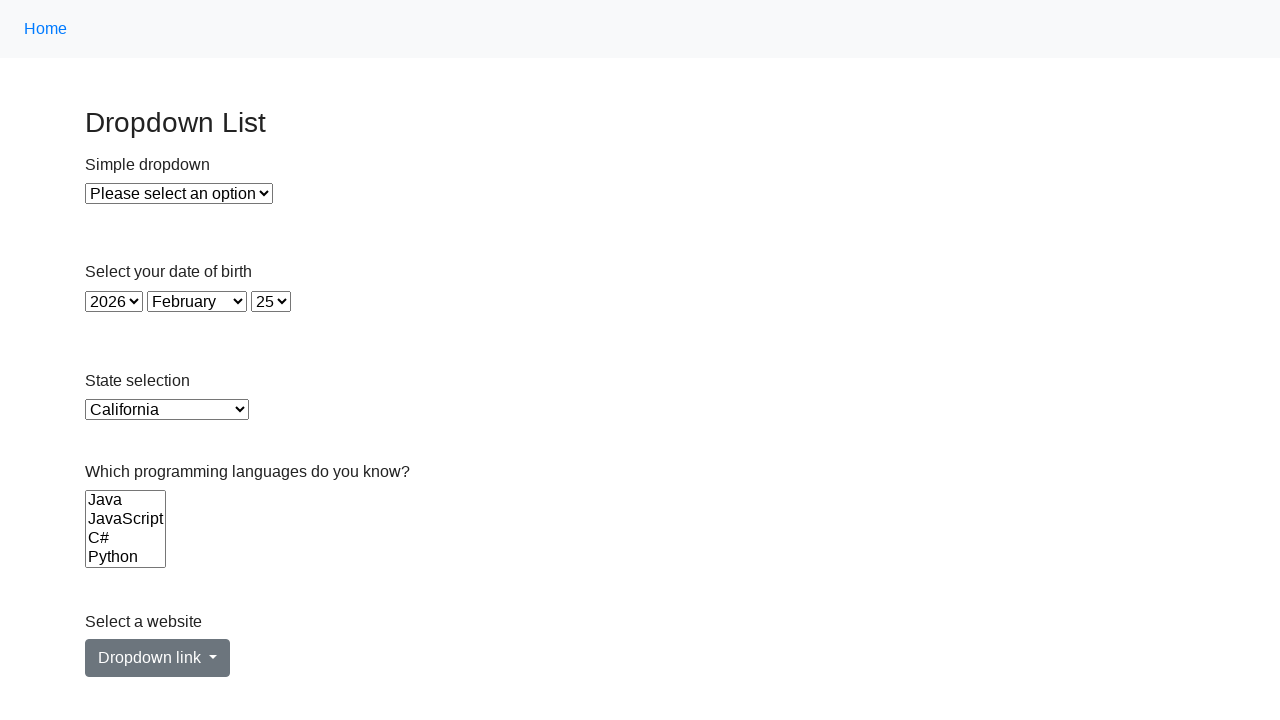

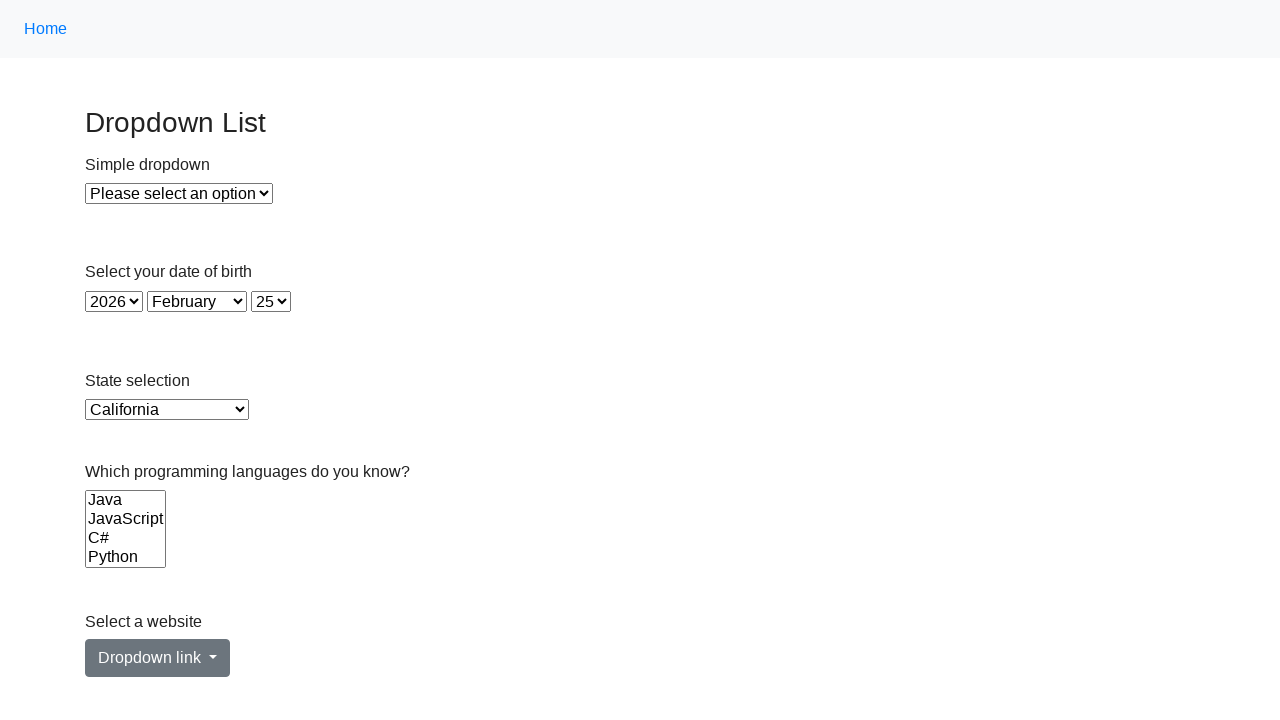